Waits for a price to reach $100, clicks the book button, solves a mathematical problem, and submits the answer

Starting URL: http://suninjuly.github.io/explicit_wait2.html

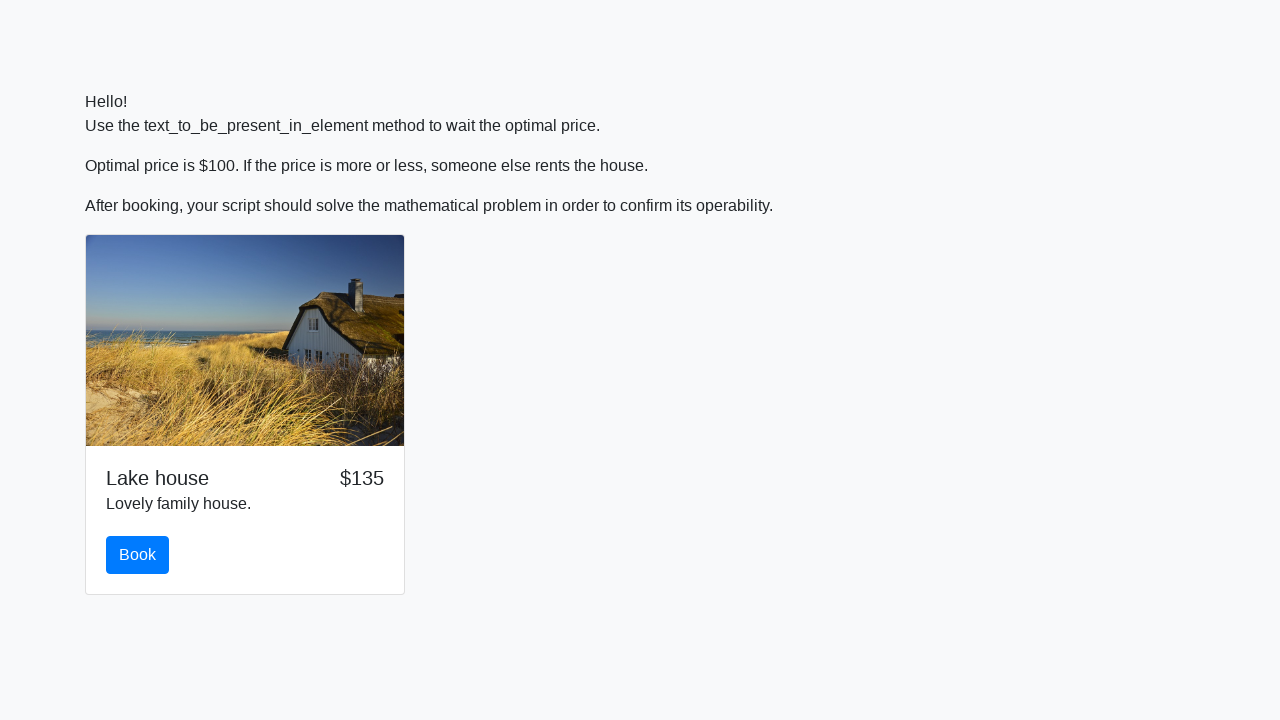

Waited for price to reach $100
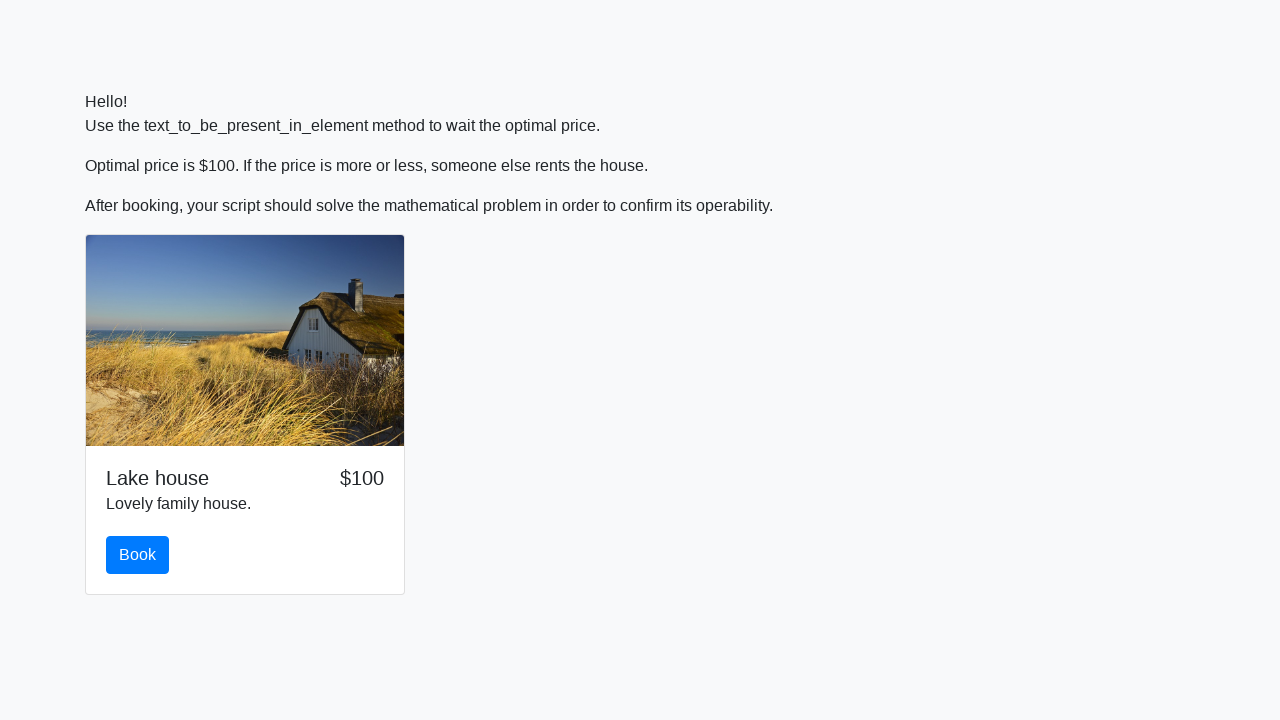

Clicked the Book button at (138, 555) on #book
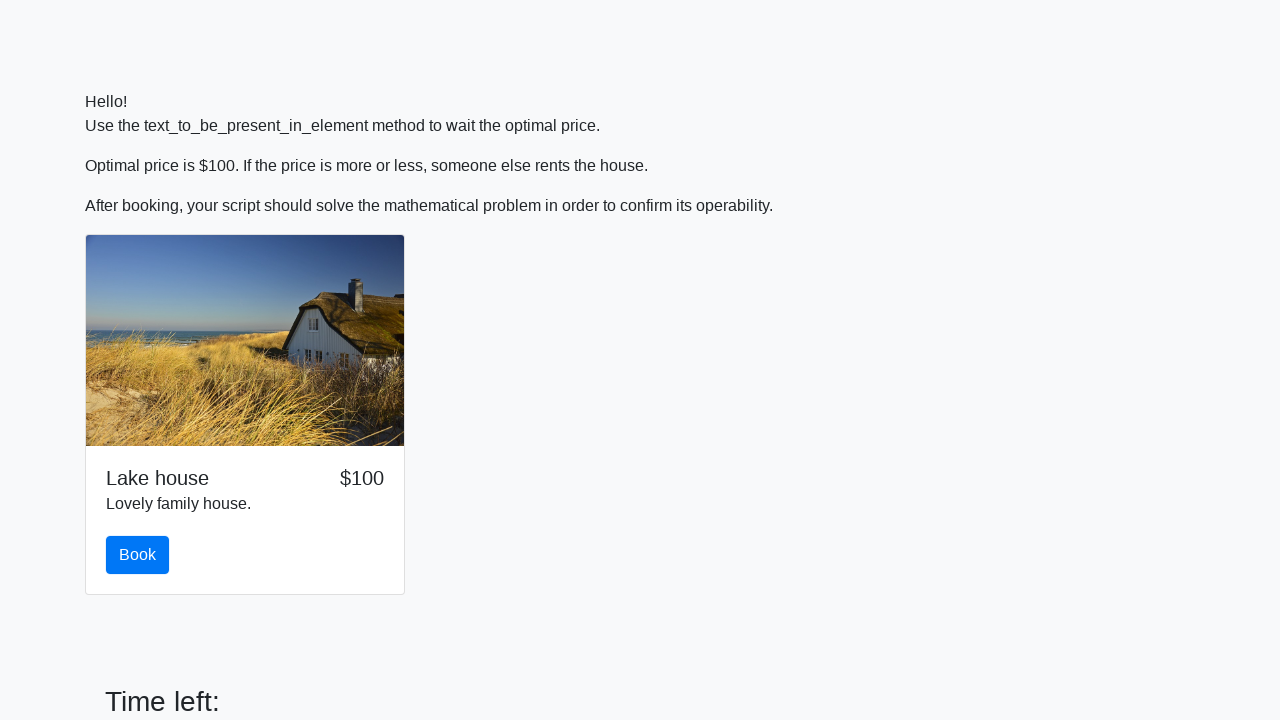

Retrieved x value from input_value element: 503
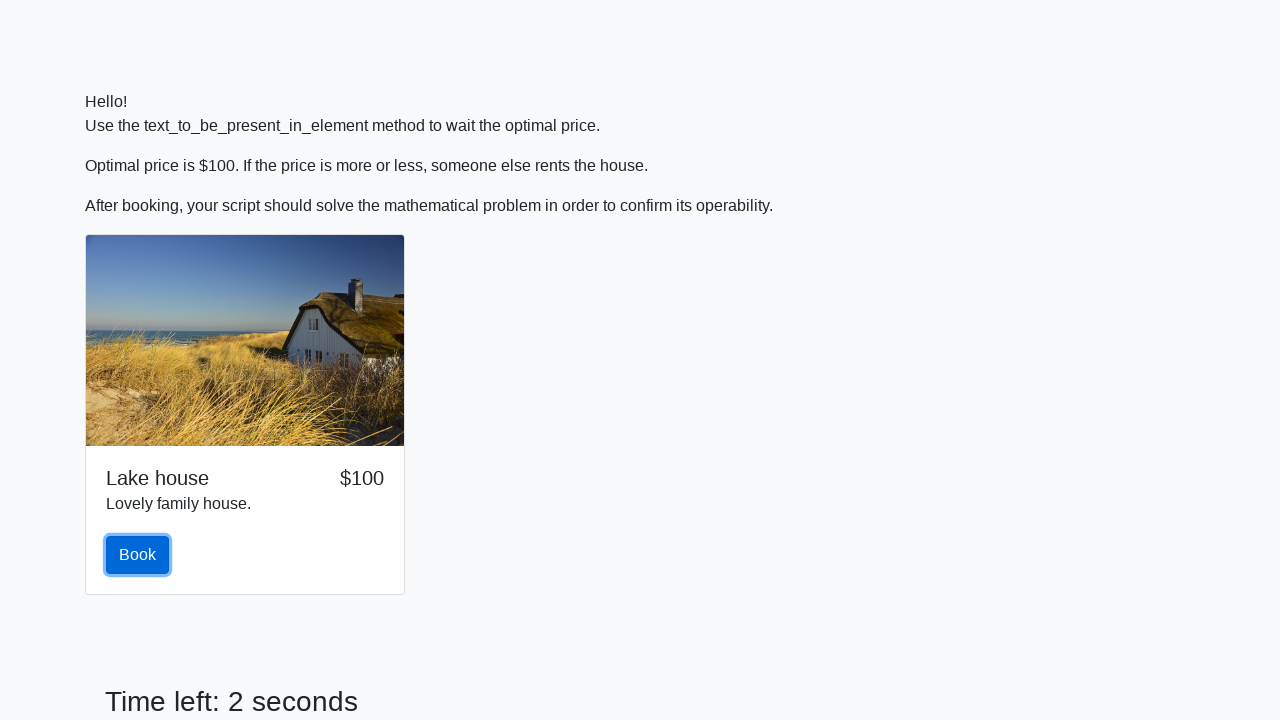

Calculated mathematical result: 1.4012669921533576
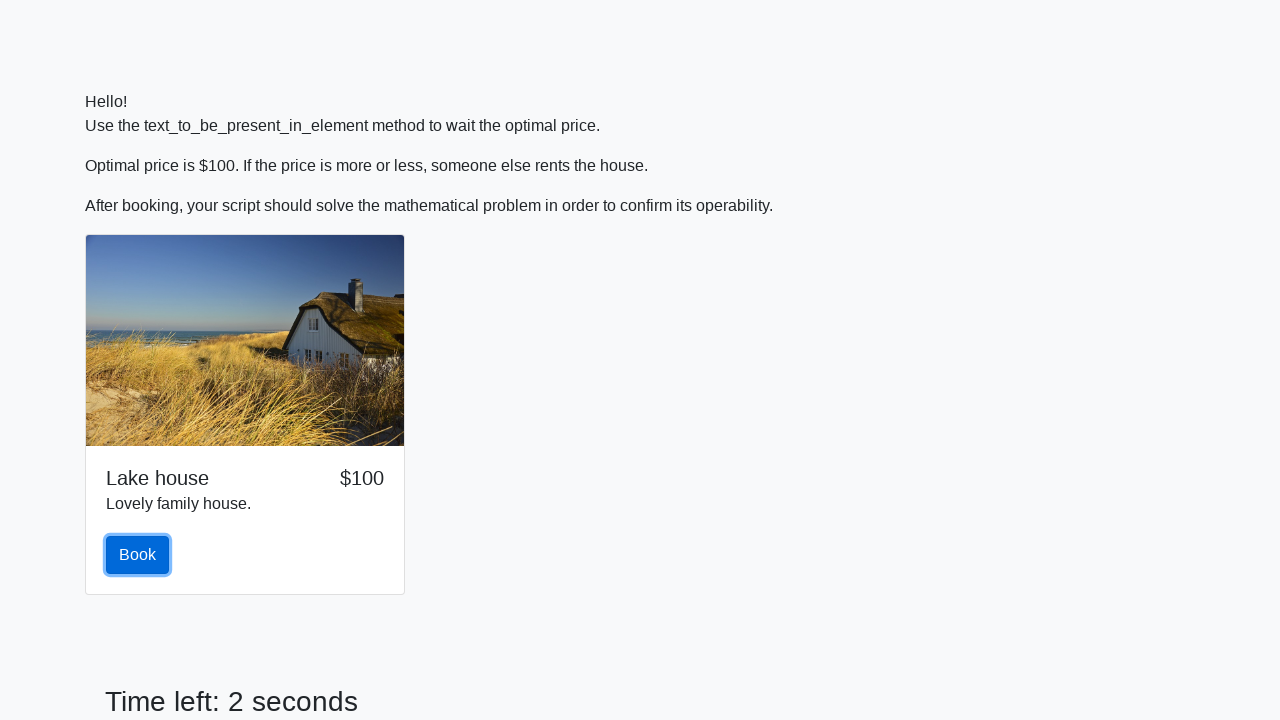

Filled answer field with calculated result: 1.4012669921533576 on #answer
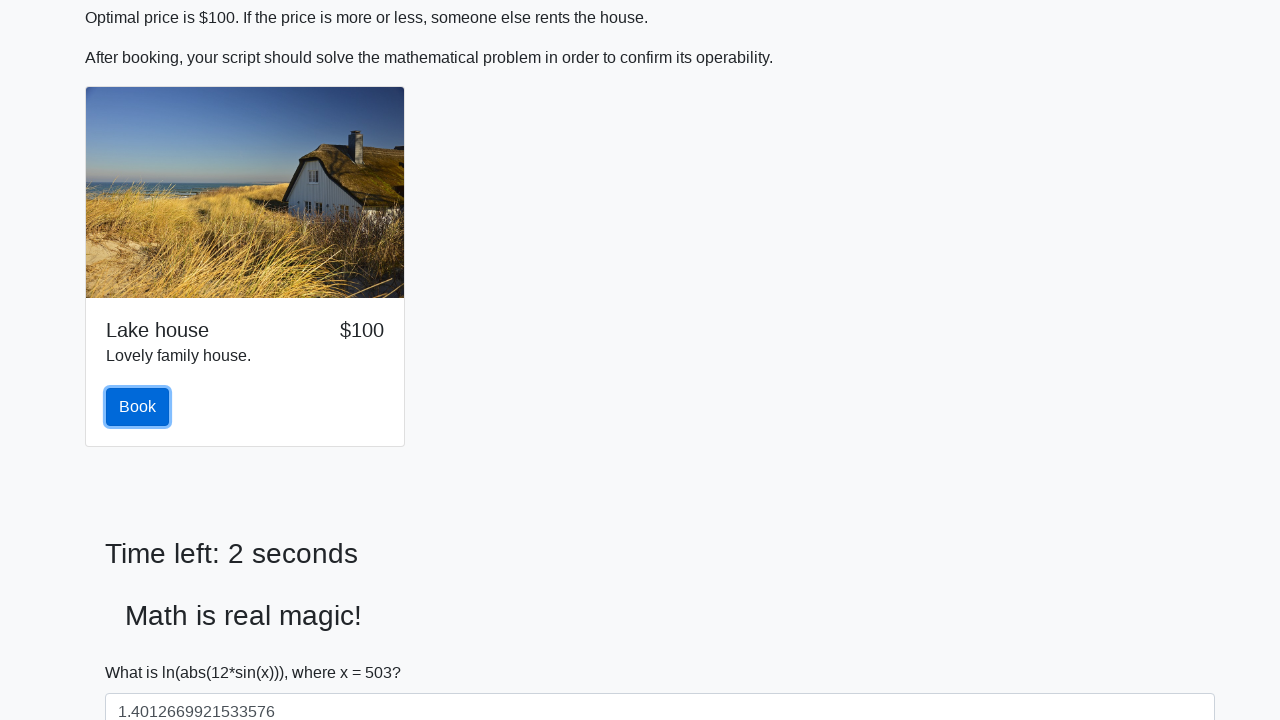

Clicked submit button to submit the answer at (138, 407) on button.btn
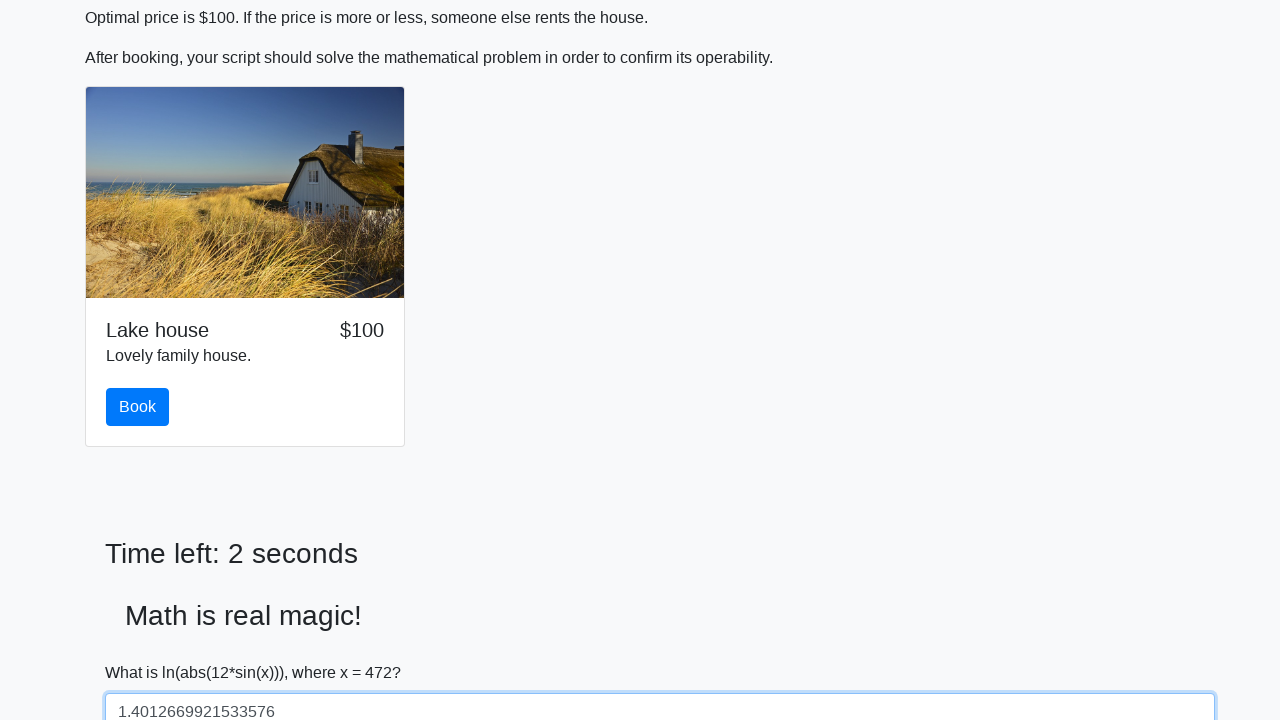

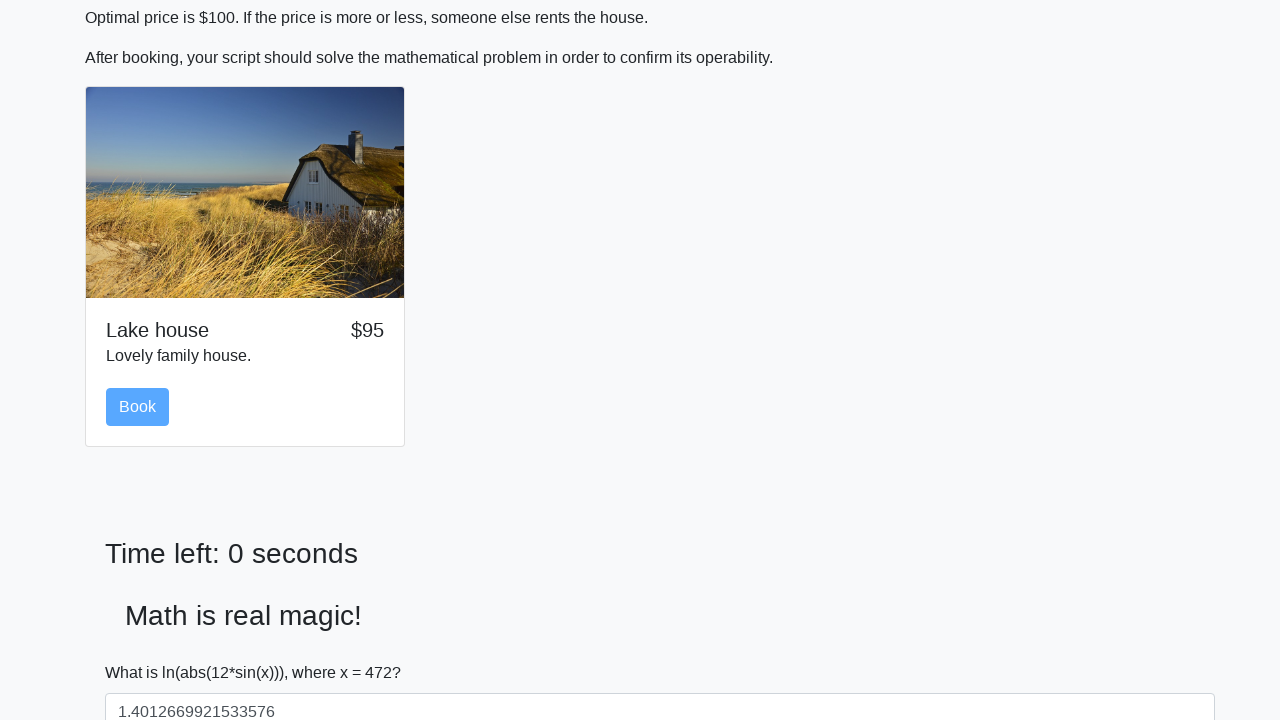